Navigates to GitHub homepage and verifies that all cookies have the Secure flag set to True

Starting URL: https://github.com/

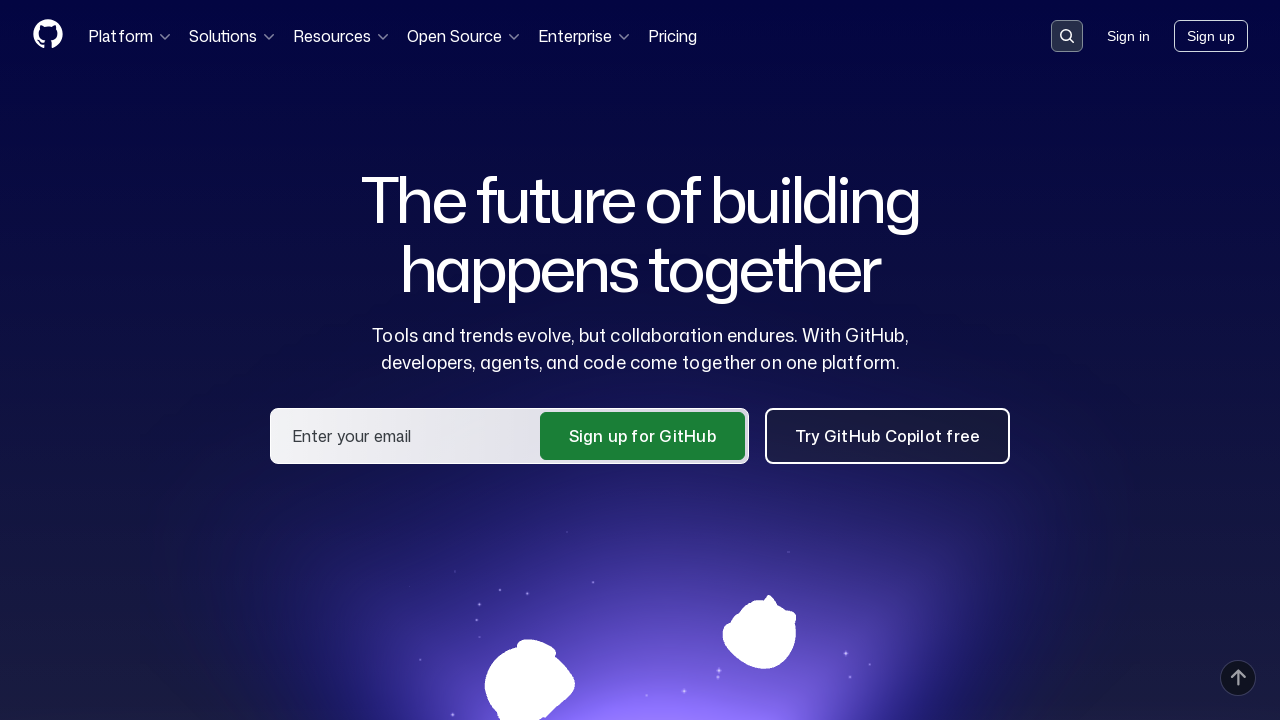

Navigated to GitHub homepage
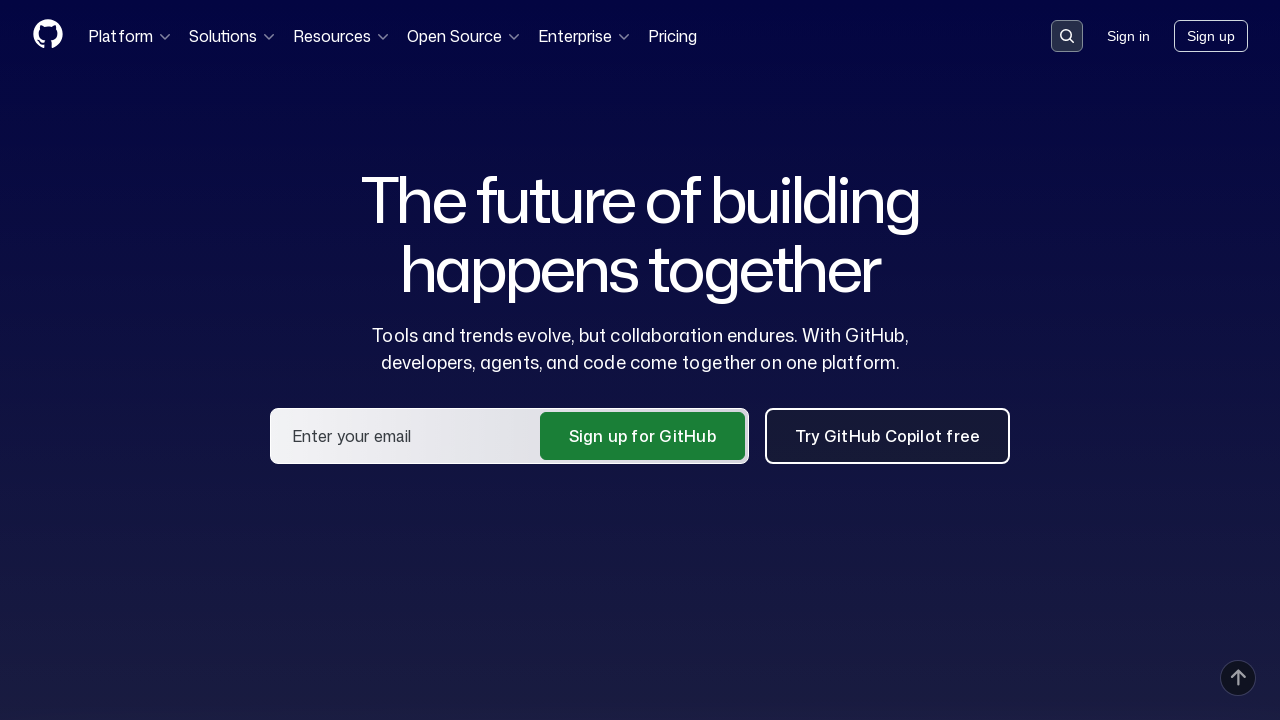

Page loaded with networkidle state
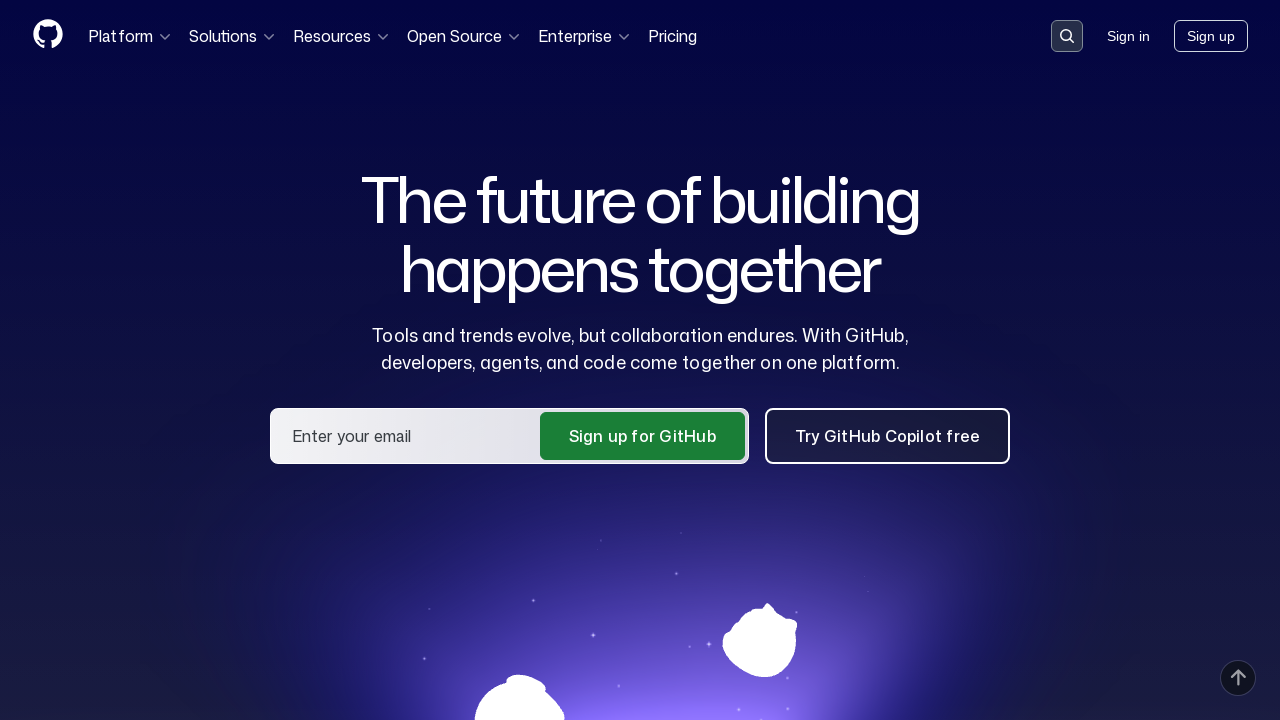

Retrieved 6 cookies from GitHub
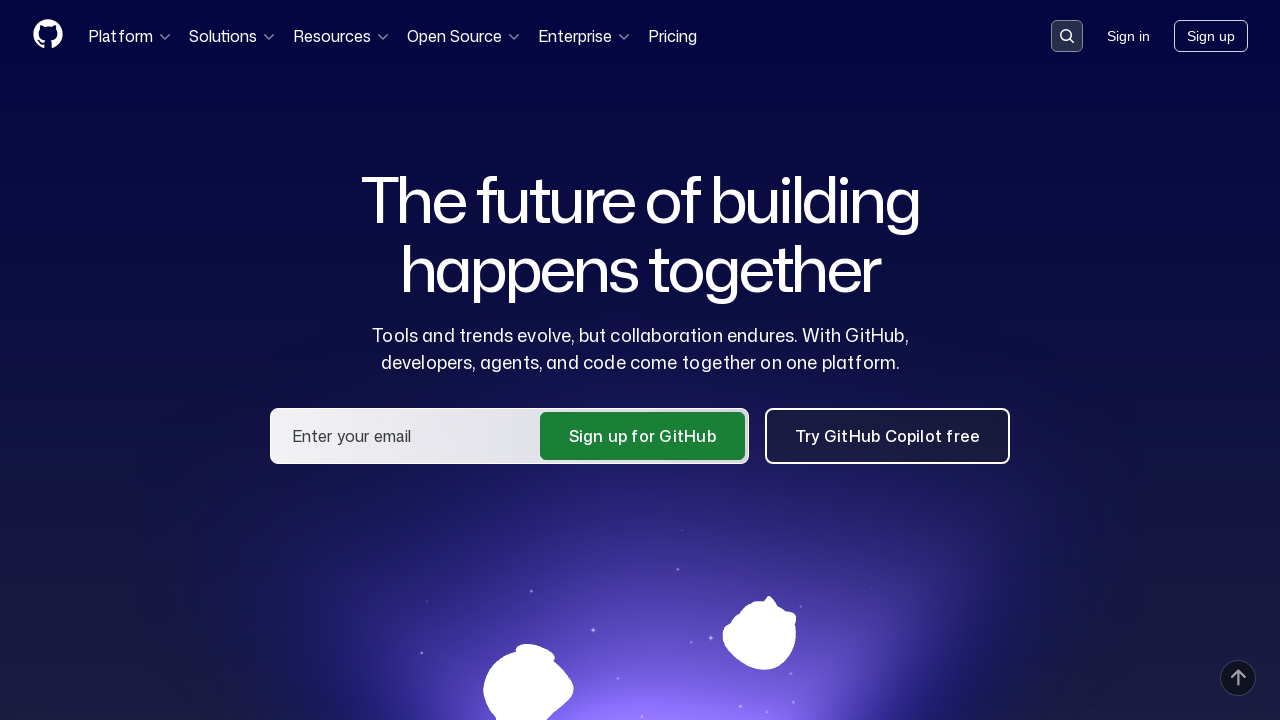

Verified cookie '_gh_sess' has Secure flag set to True
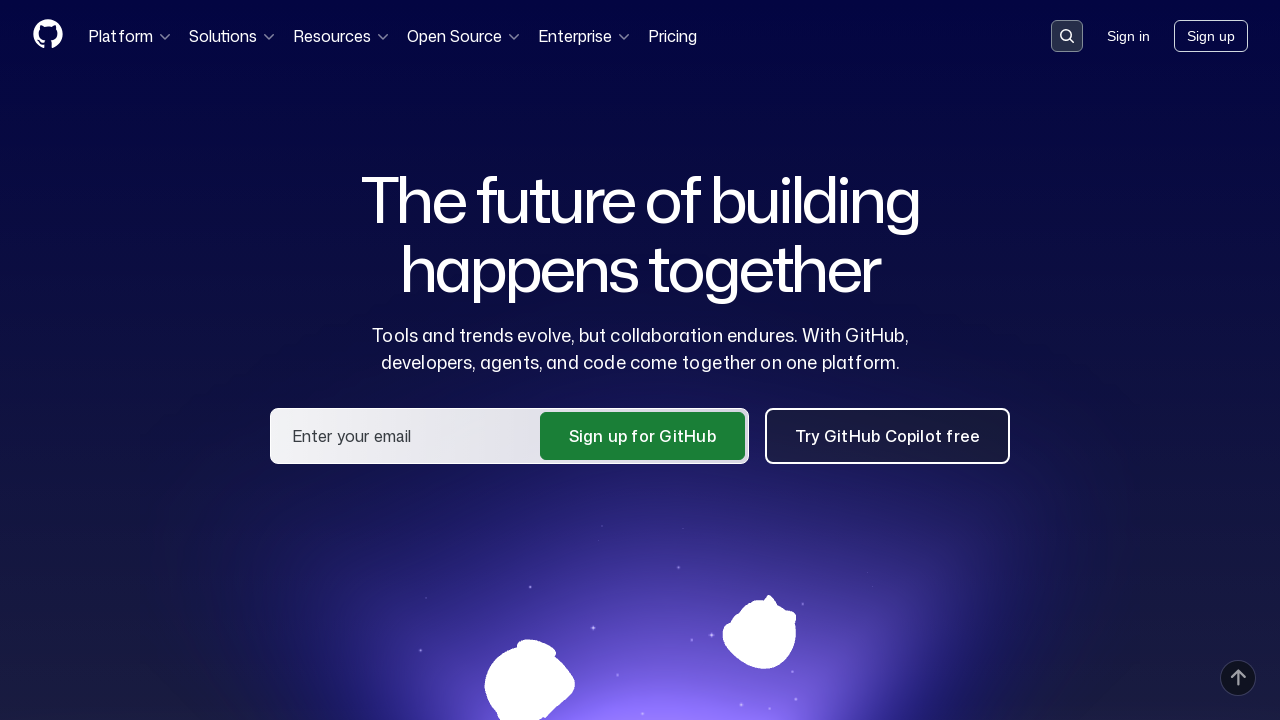

Verified cookie '_octo' has Secure flag set to True
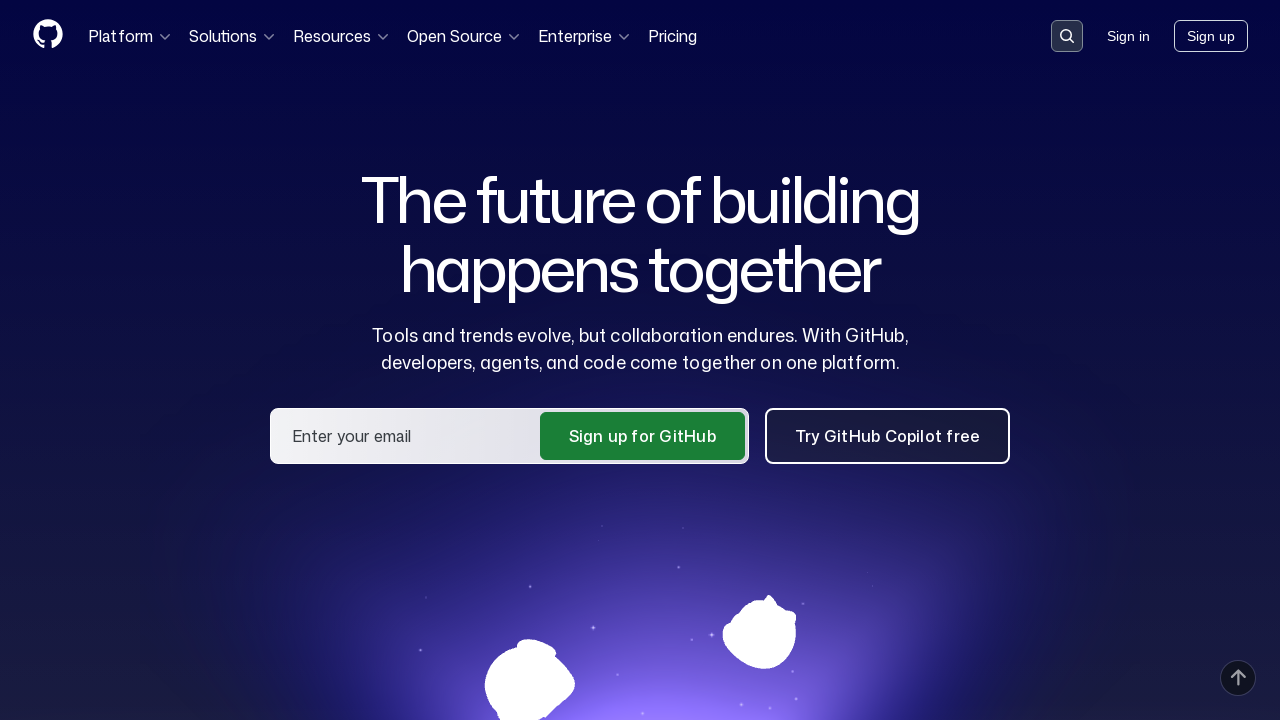

Verified cookie 'logged_in' has Secure flag set to True
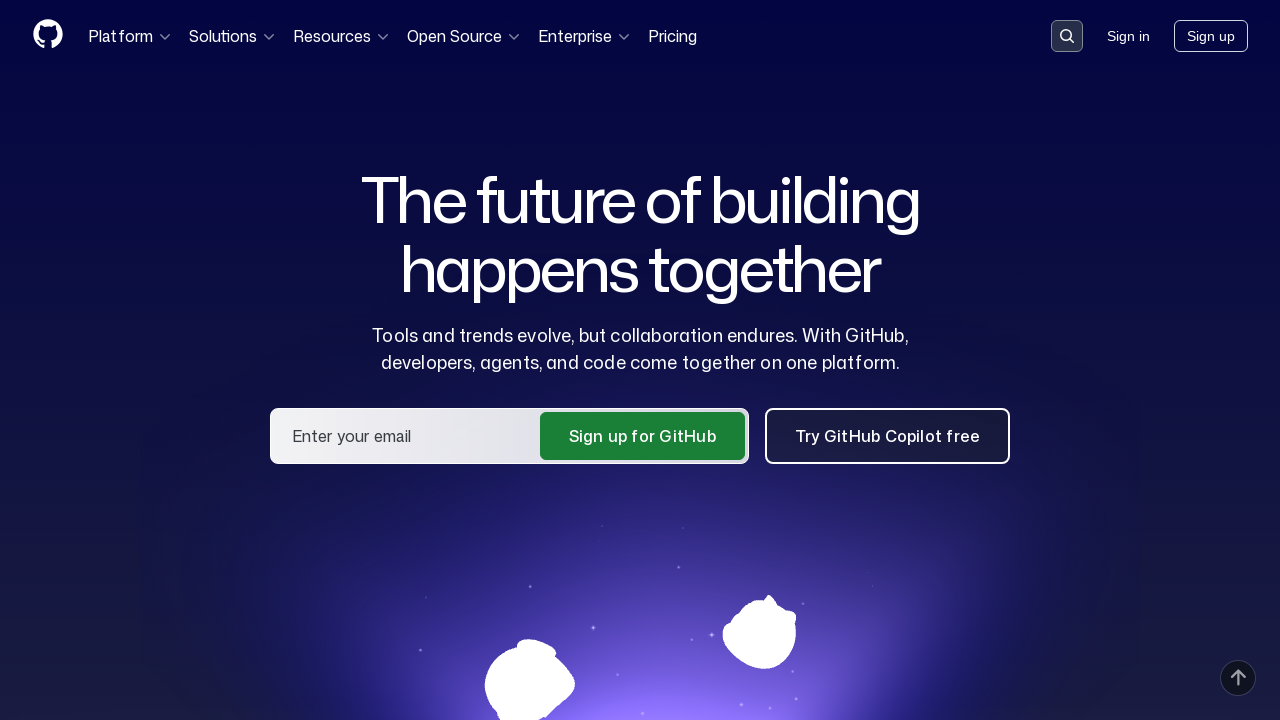

Verified cookie 'cpu_bucket' has Secure flag set to True
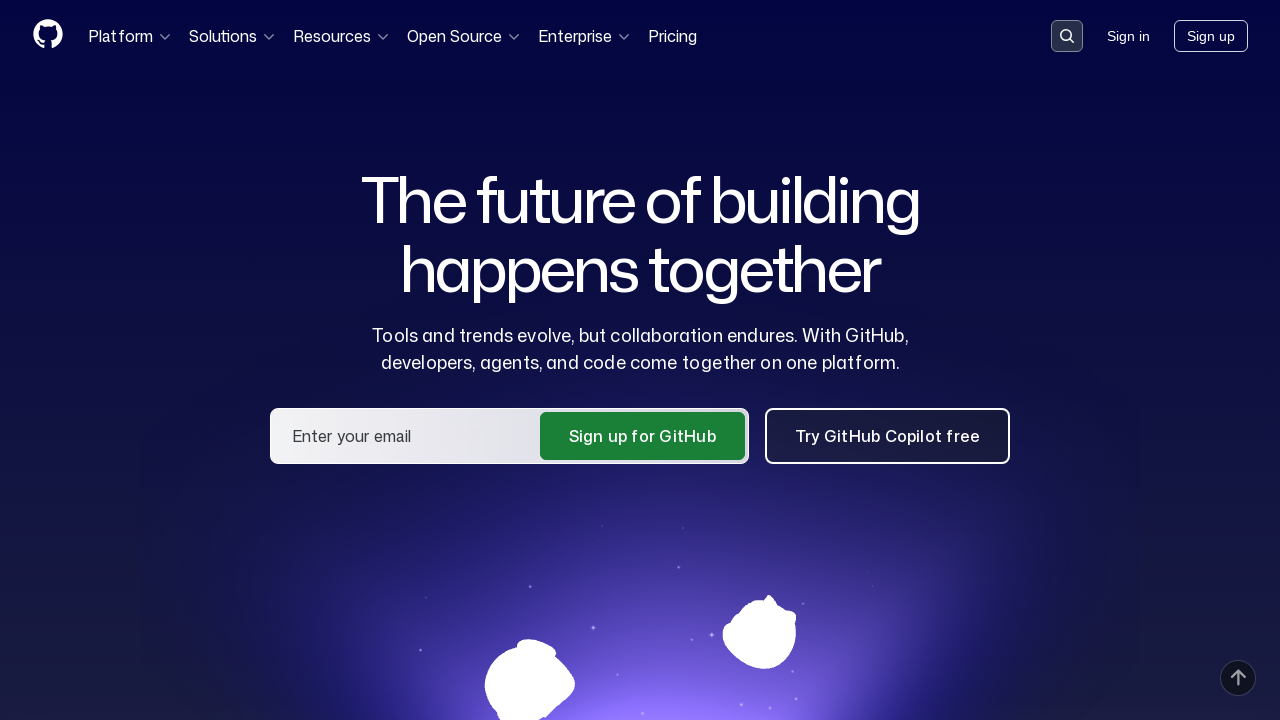

Verified cookie 'preferred_color_mode' has Secure flag set to True
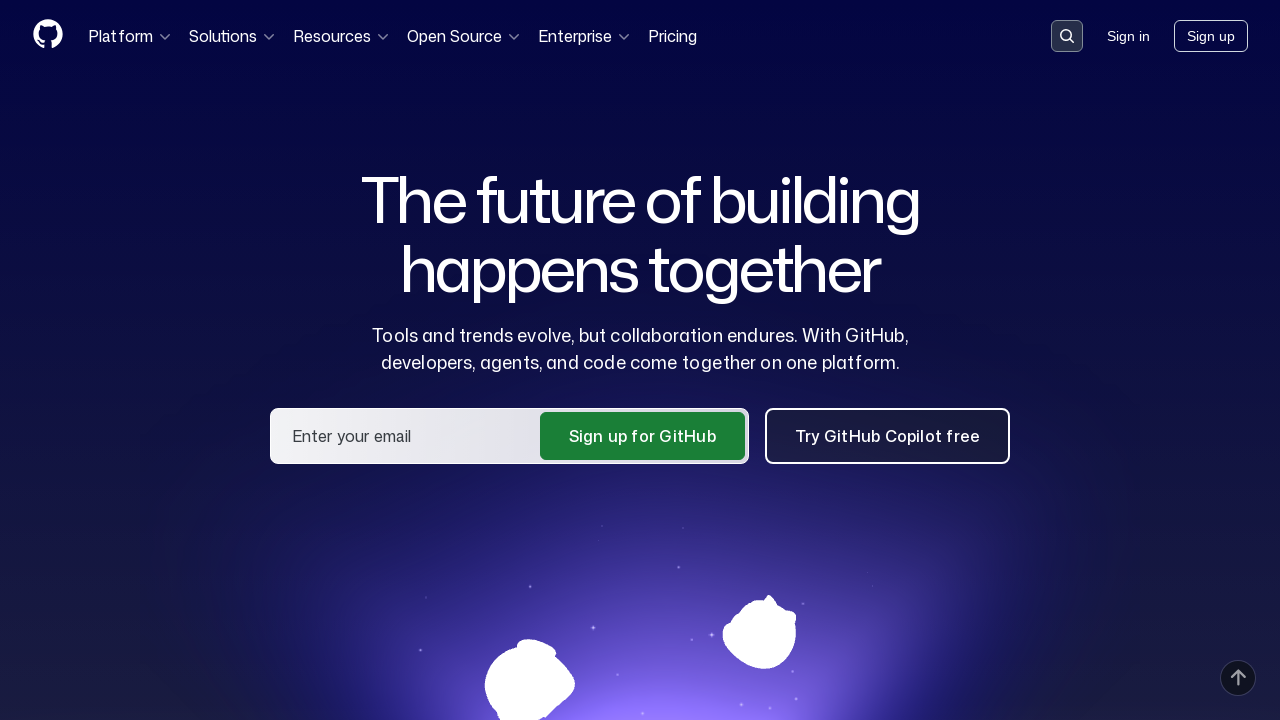

Verified cookie 'tz' has Secure flag set to True
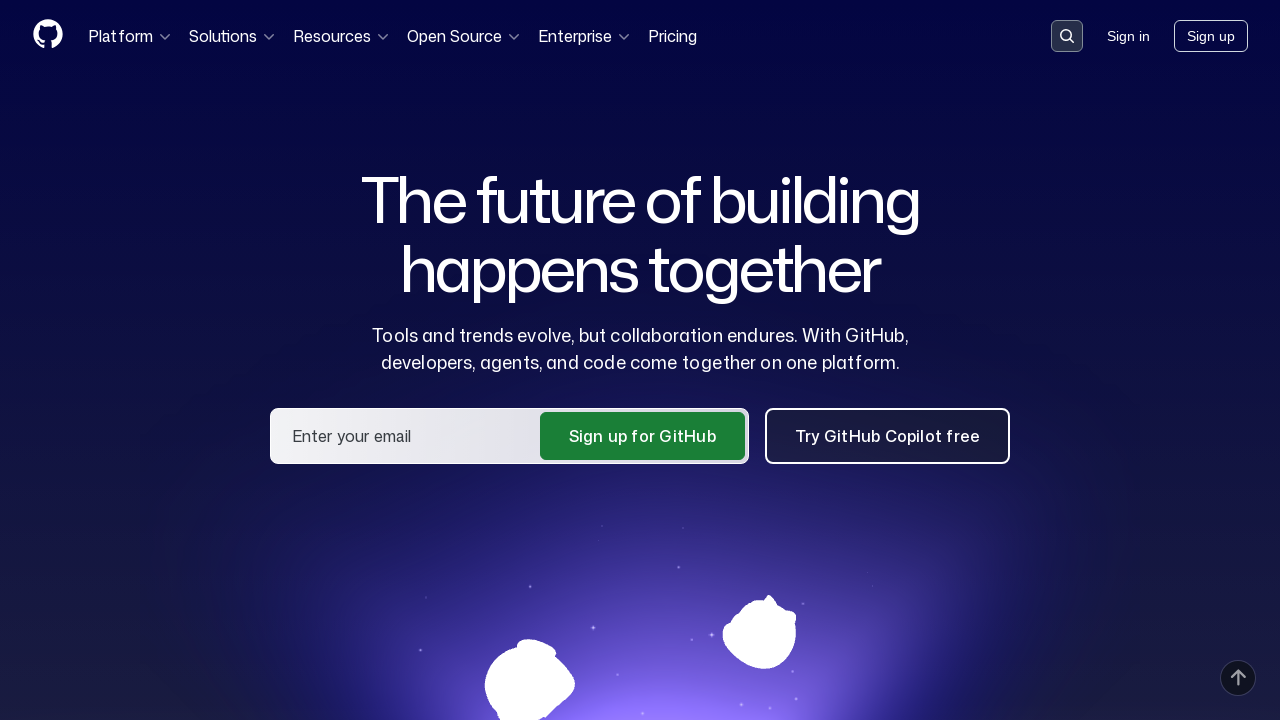

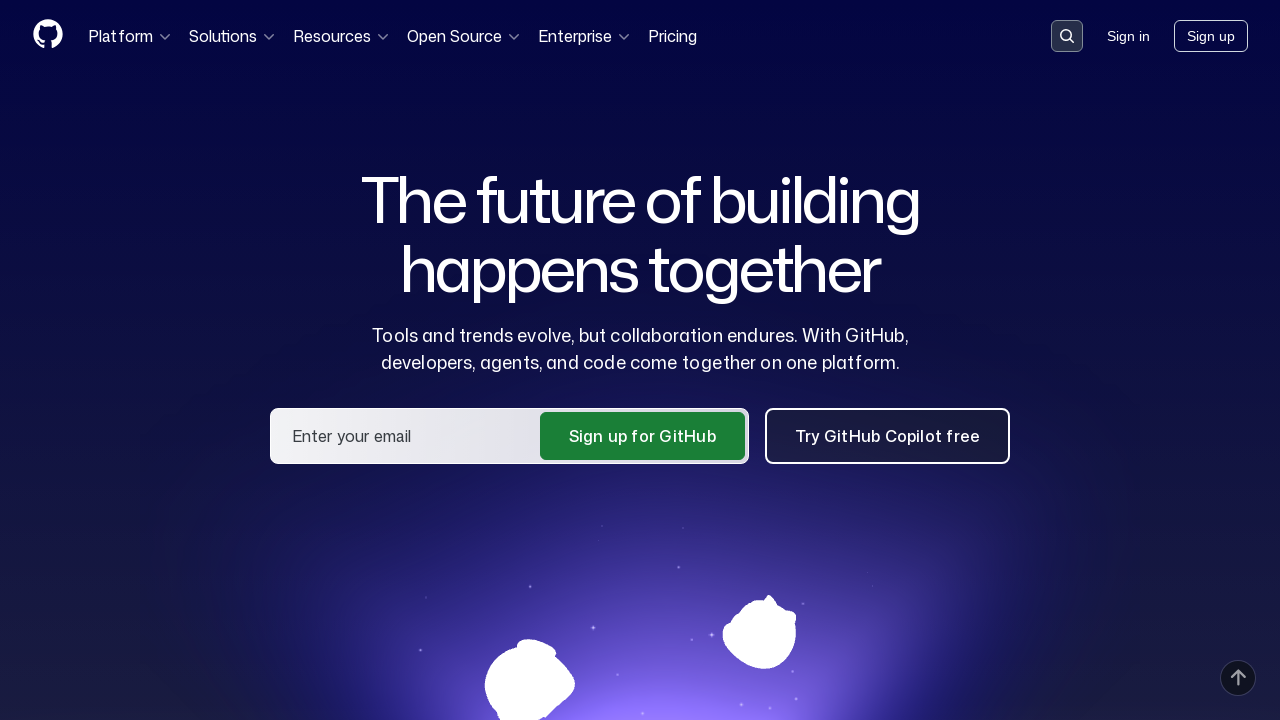